Opens the GitHub main page and verifies the page loads successfully by waiting for the page content.

Starting URL: https://github.com

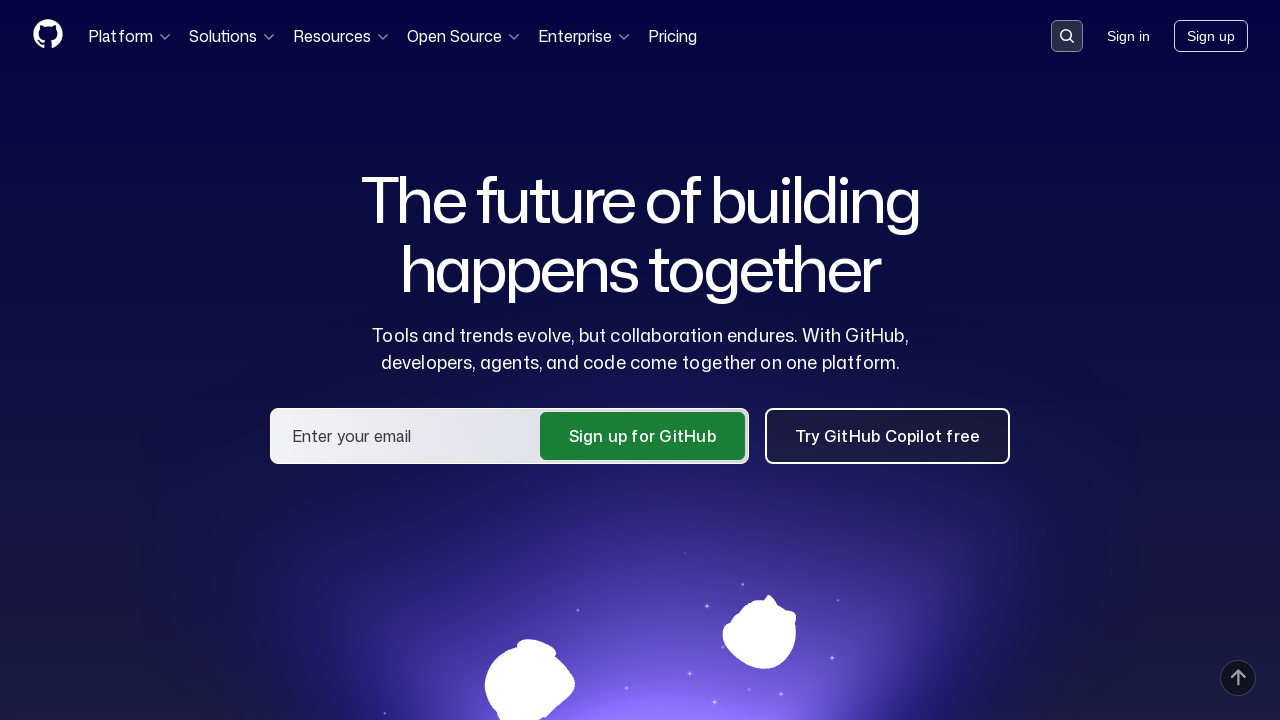

Navigated to GitHub main page at https://github.com
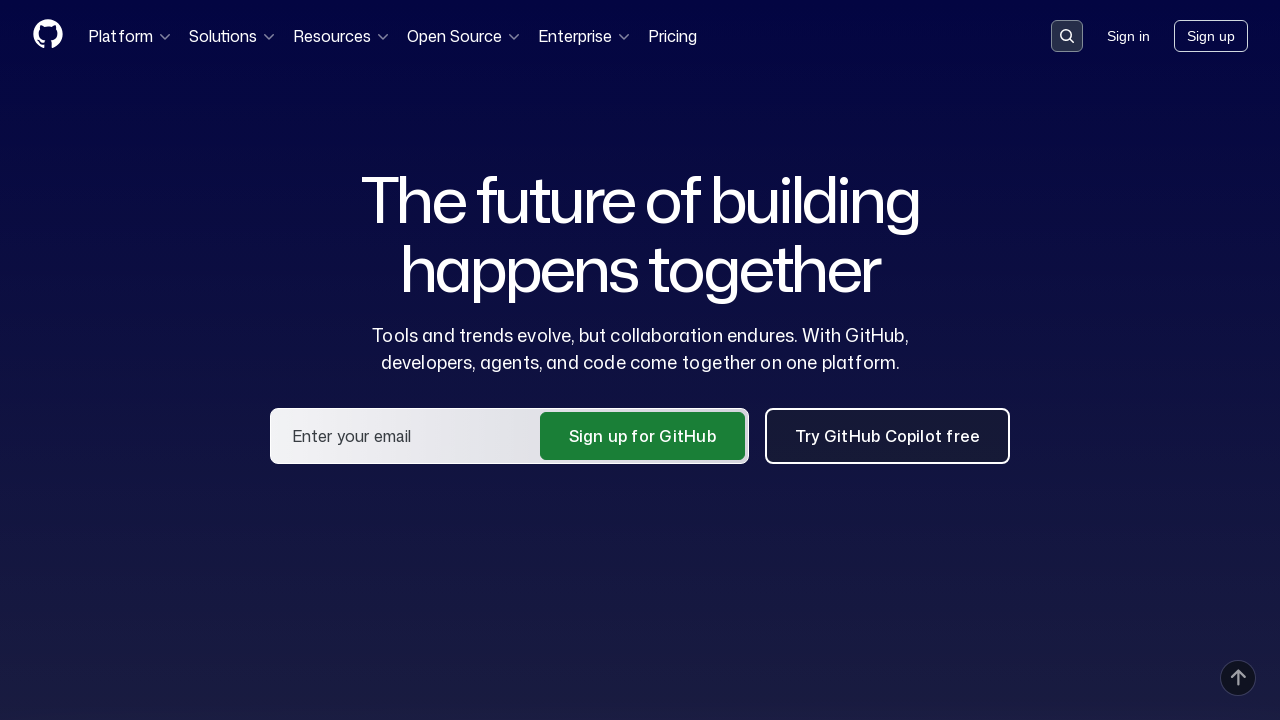

Waited for page header element to load - page content verified
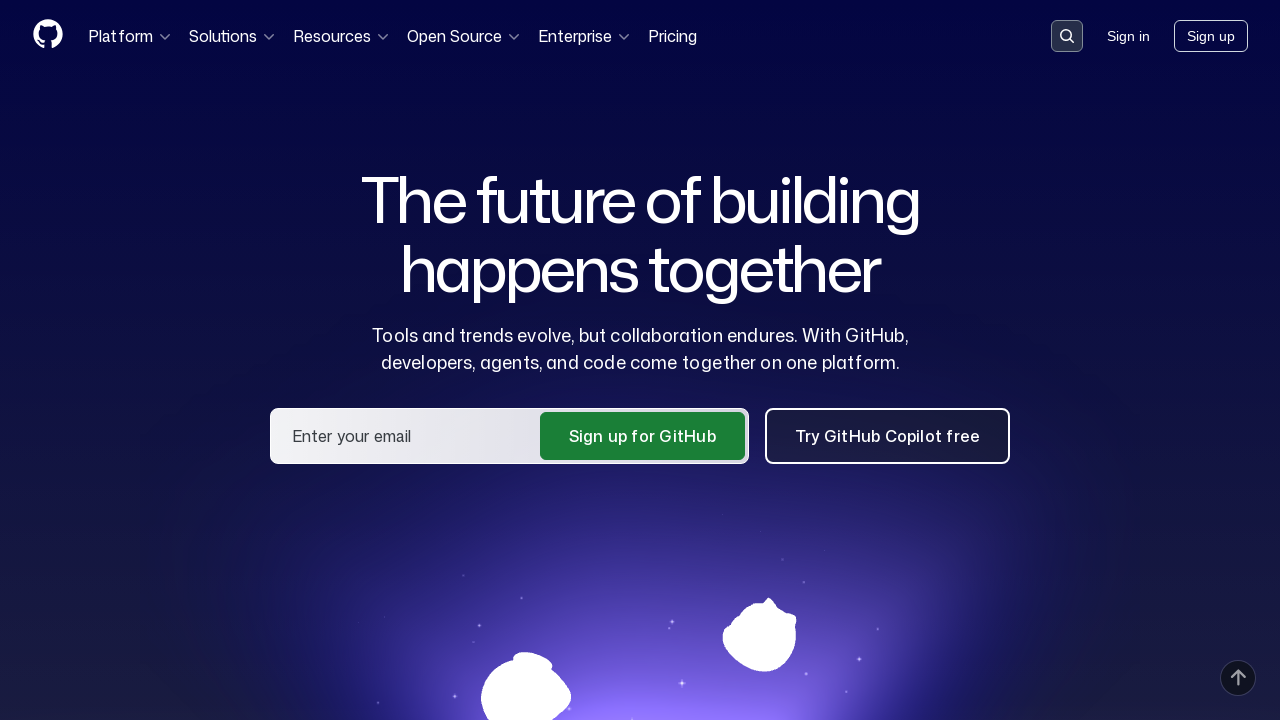

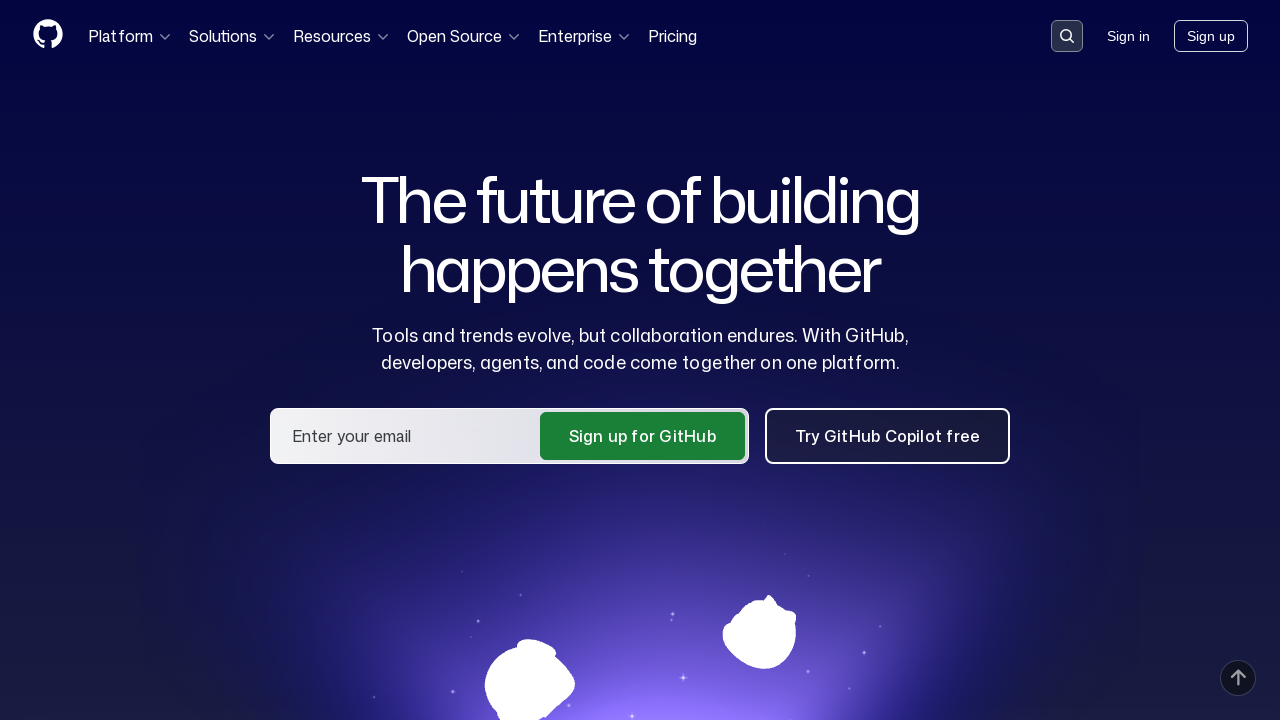